Tests JavaScript confirm alert handling by clicking a button that triggers a confirm dialog and then accepting the alert

Starting URL: https://demoqa.com/alerts

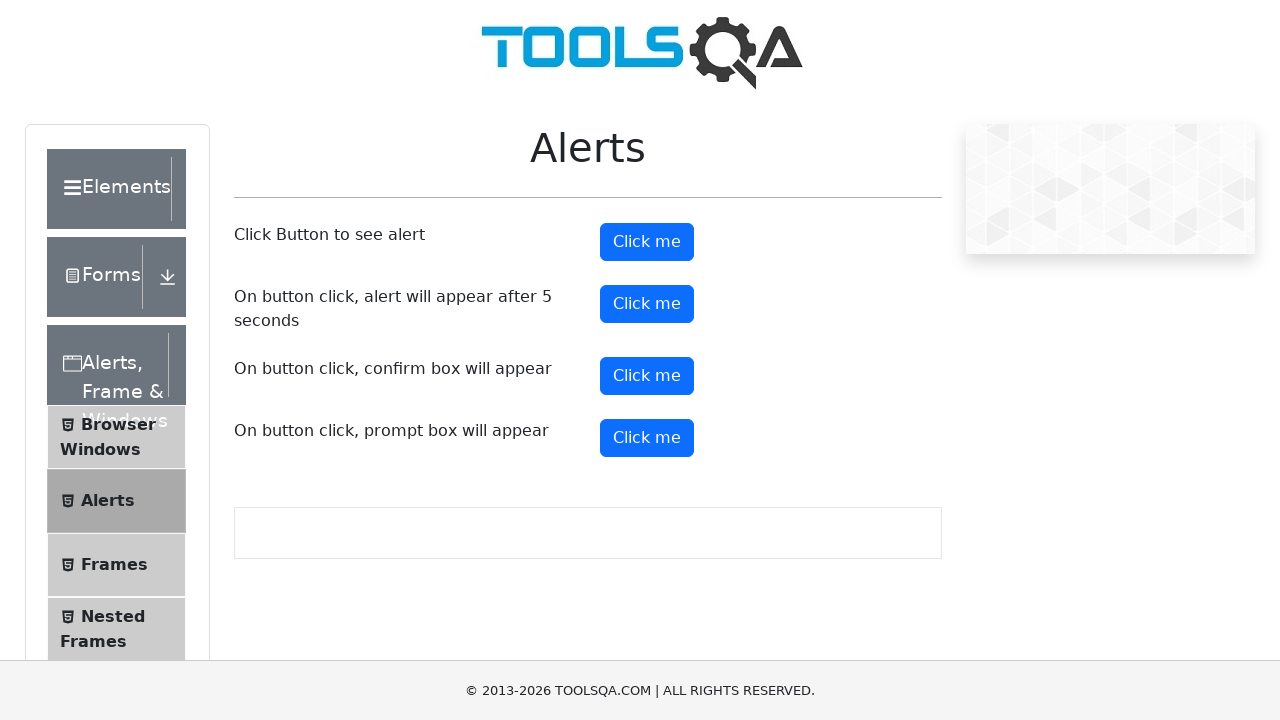

Set up dialog handler to accept confirm alert
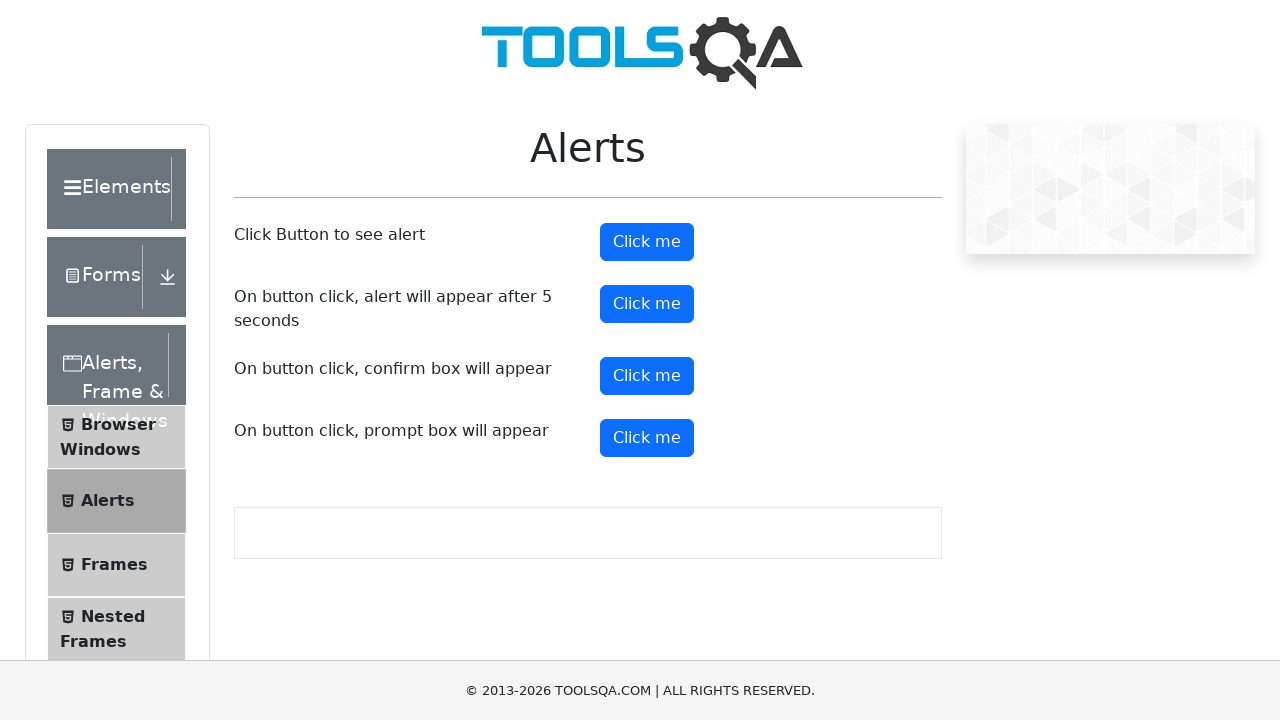

Clicked confirm button to trigger JavaScript alert at (647, 376) on button#confirmButton
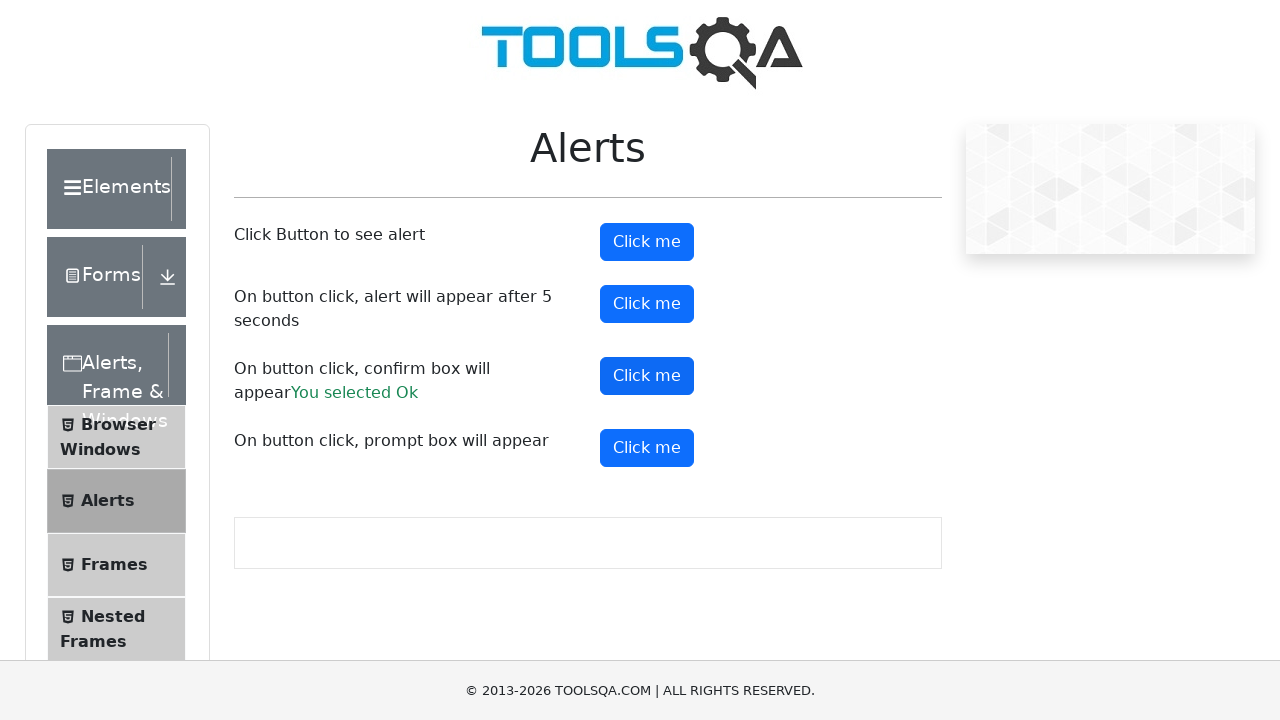

Confirm dialog was accepted and result text appeared
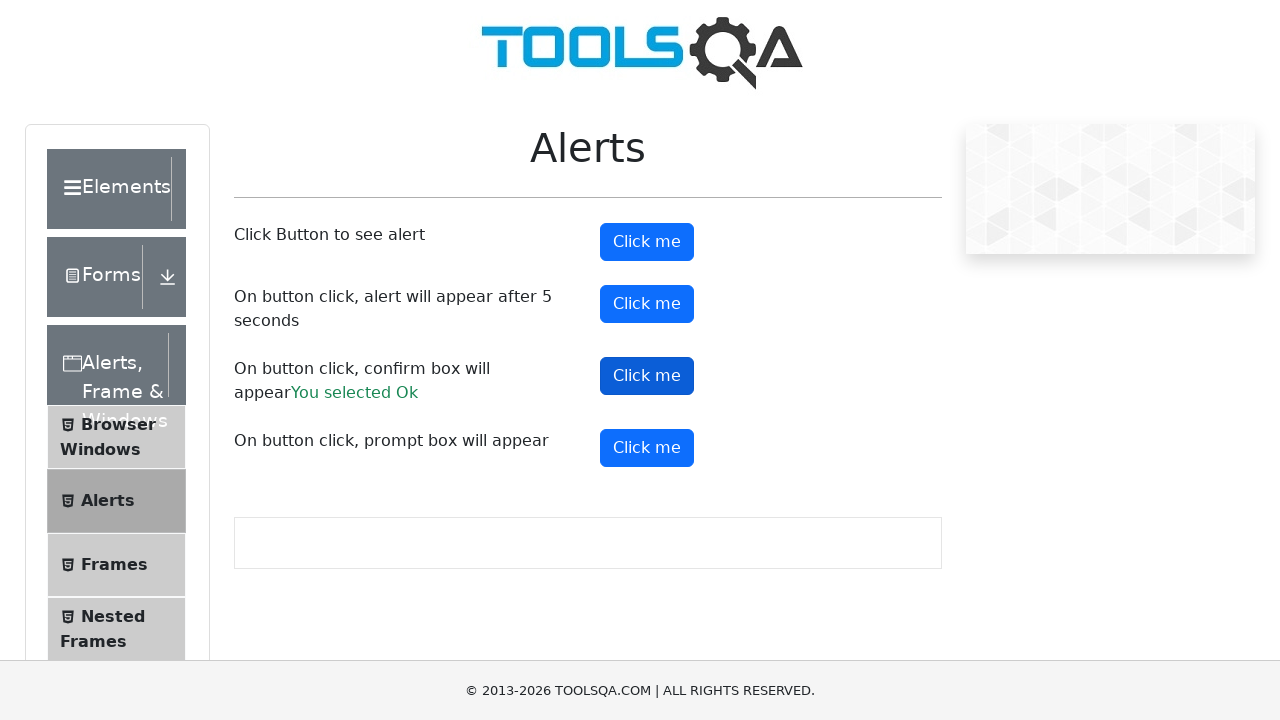

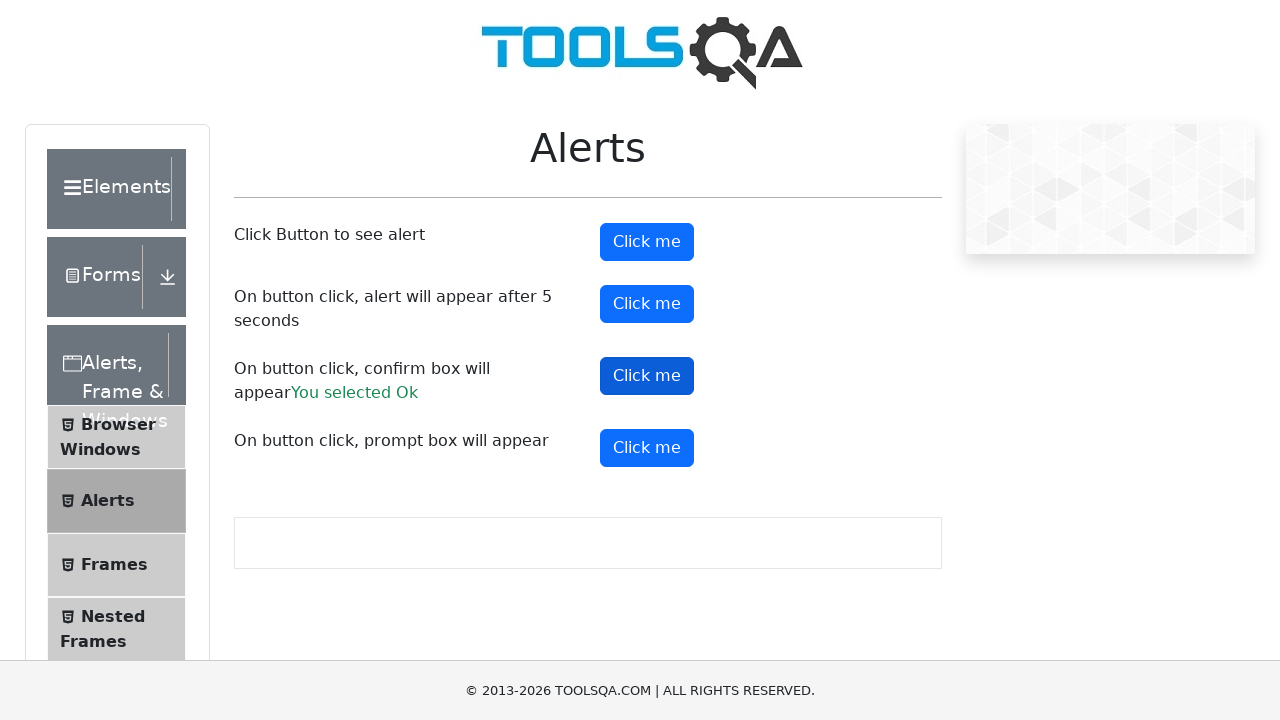